Tests clicking the advanced steer button and verifies it opens the steer page in a new tab

Starting URL: https://neuronpedia.org/gemma-scope#learn

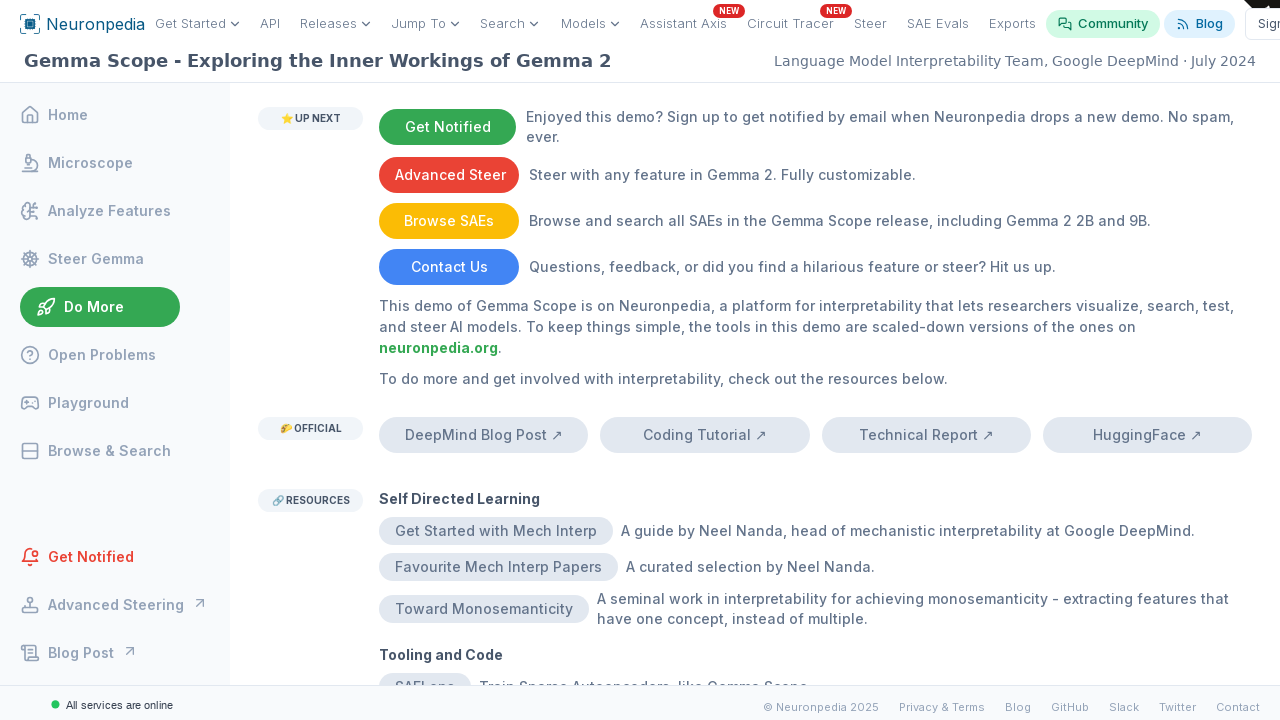

Clicked advanced steer button to open steer page in new tab at (449, 175) on a[target="_blank"][href*="https://www.neuronpedia.org/steer"]
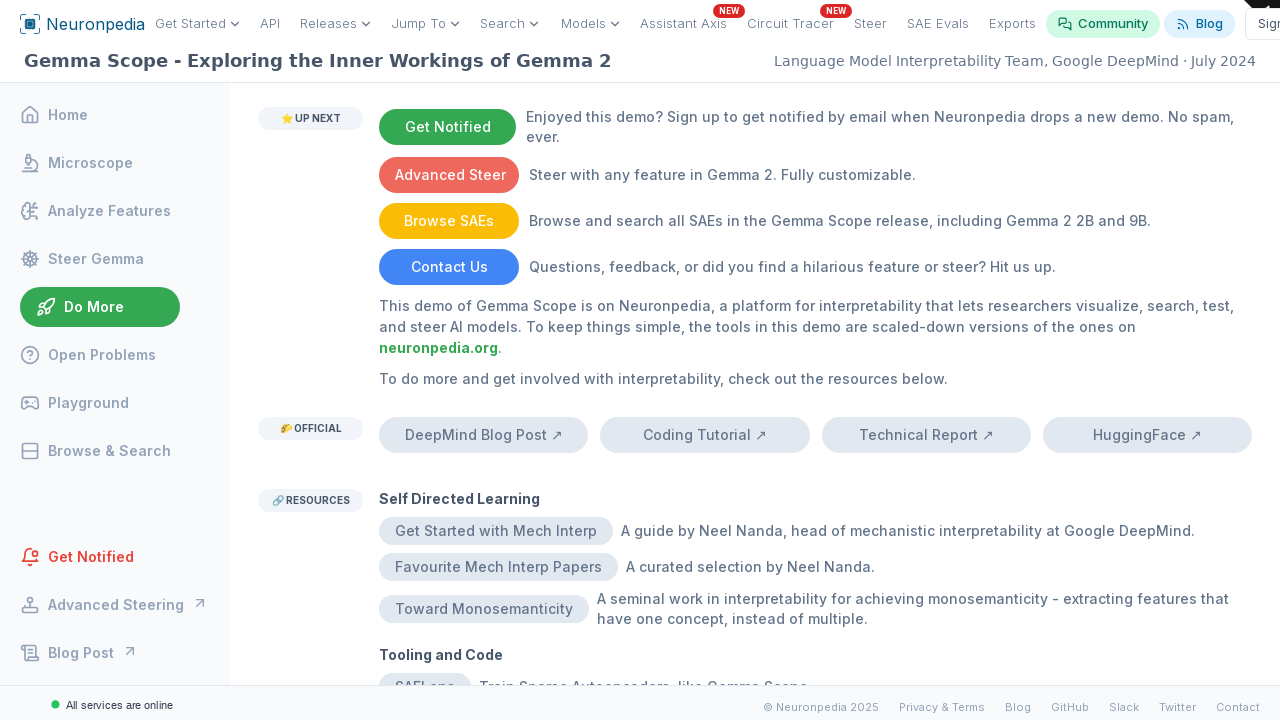

New tab with steer page opened
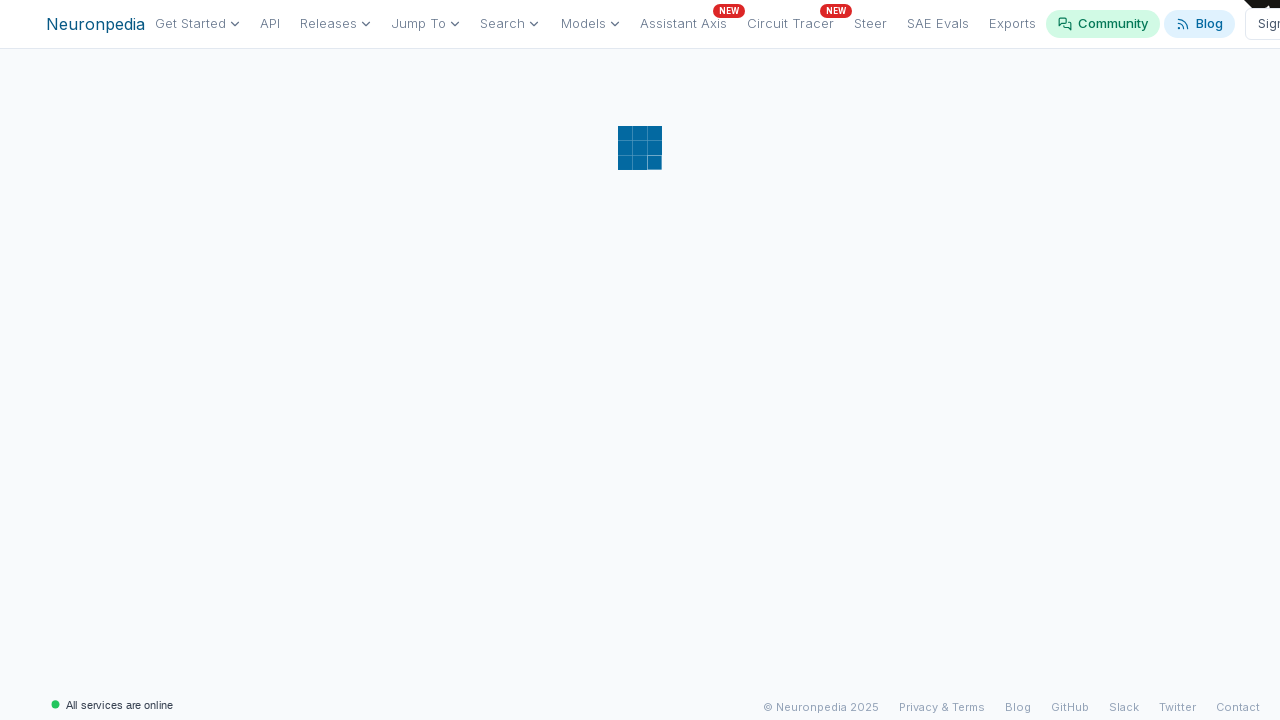

Verified new page URL matches steer page pattern
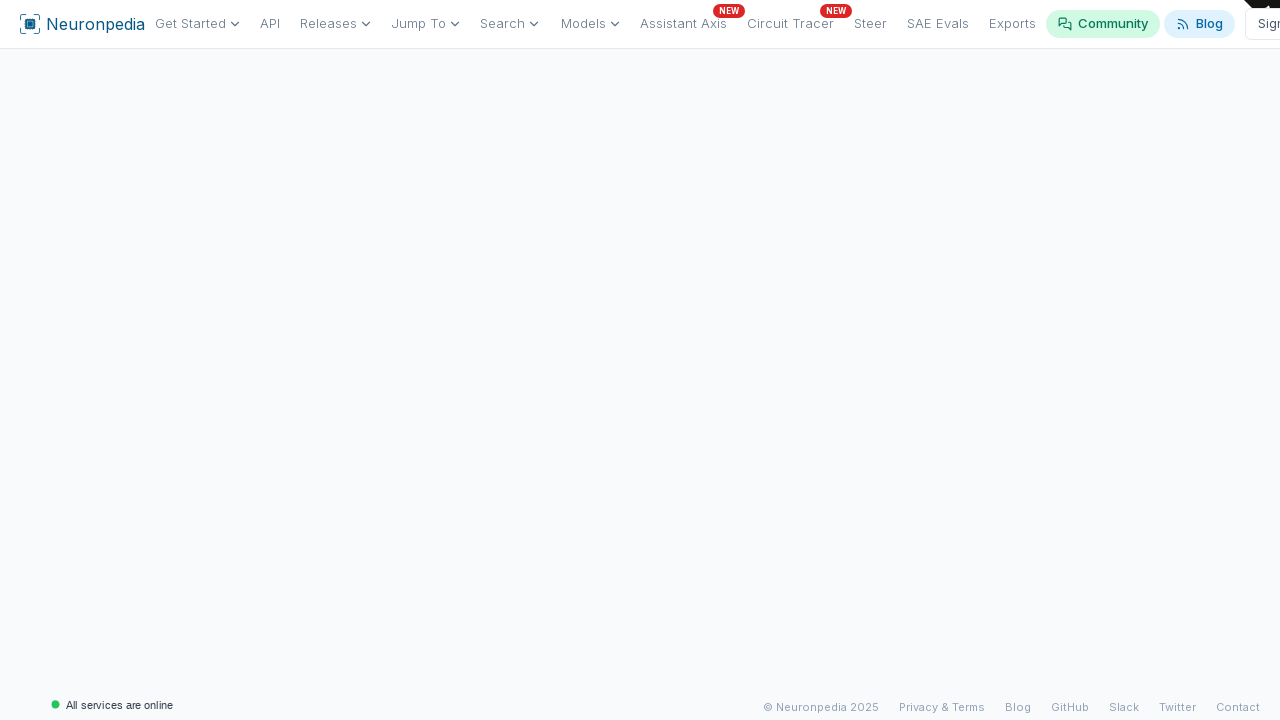

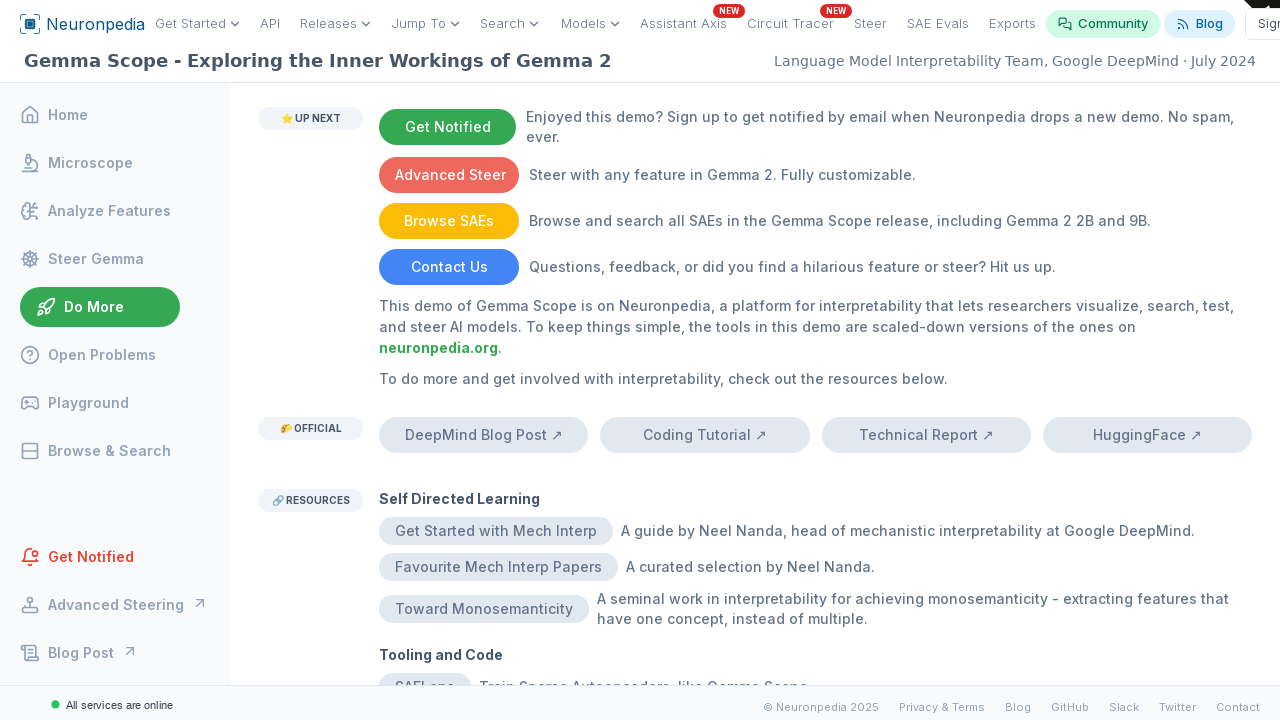